Demonstrates XPath sibling traversal by locating a button element using following-sibling axis and verifying it can be found on the page

Starting URL: https://rahulshettyacademy.com/AutomationPractice/

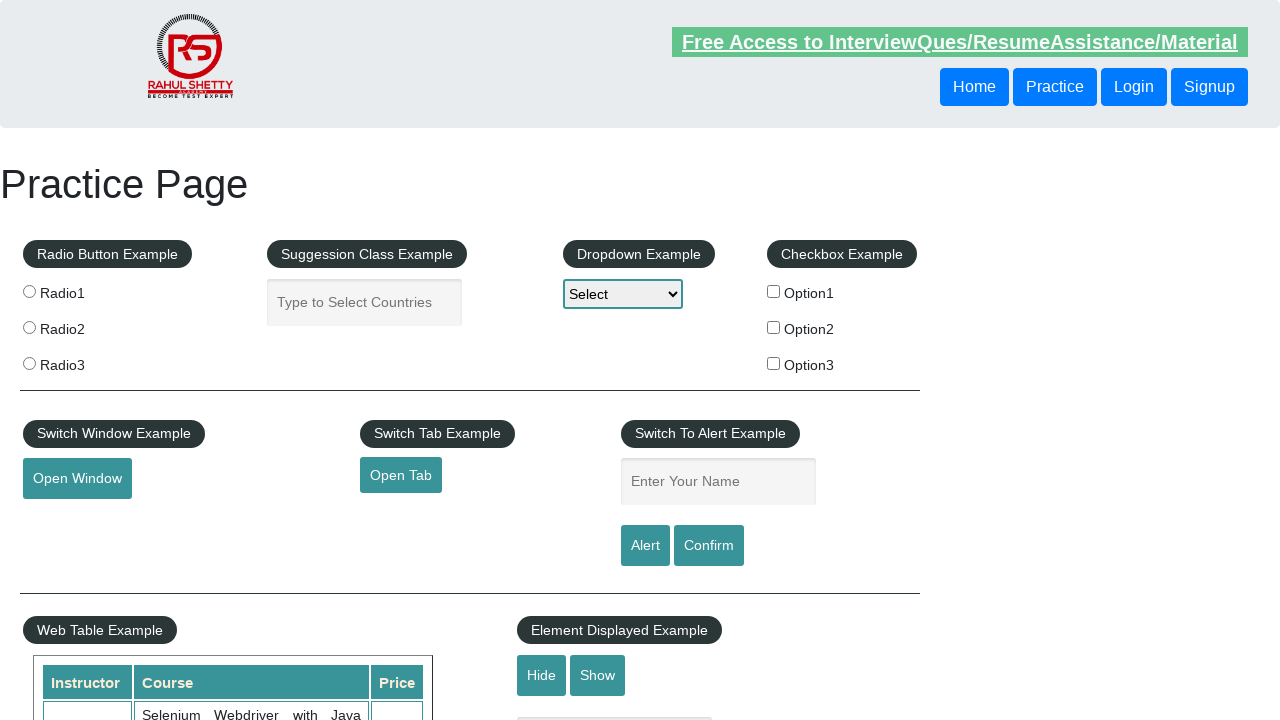

Navigated to AutomationPractice page
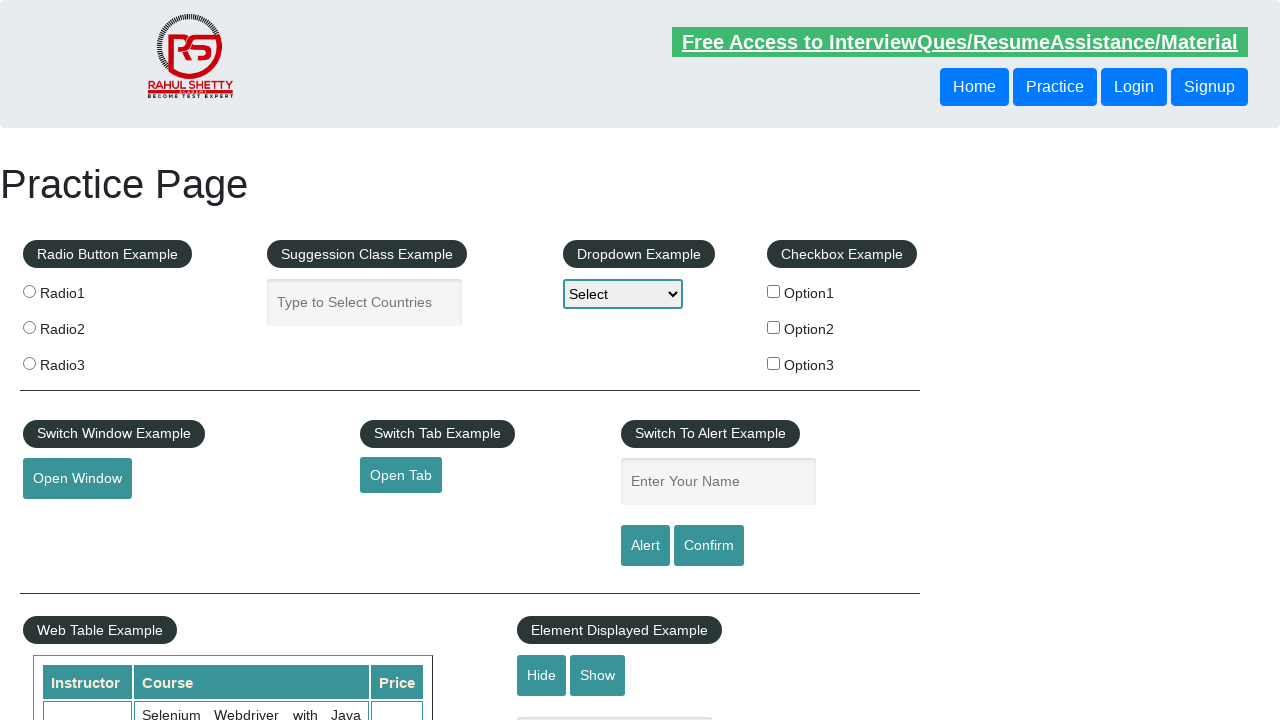

Located button element using XPath following-sibling axis
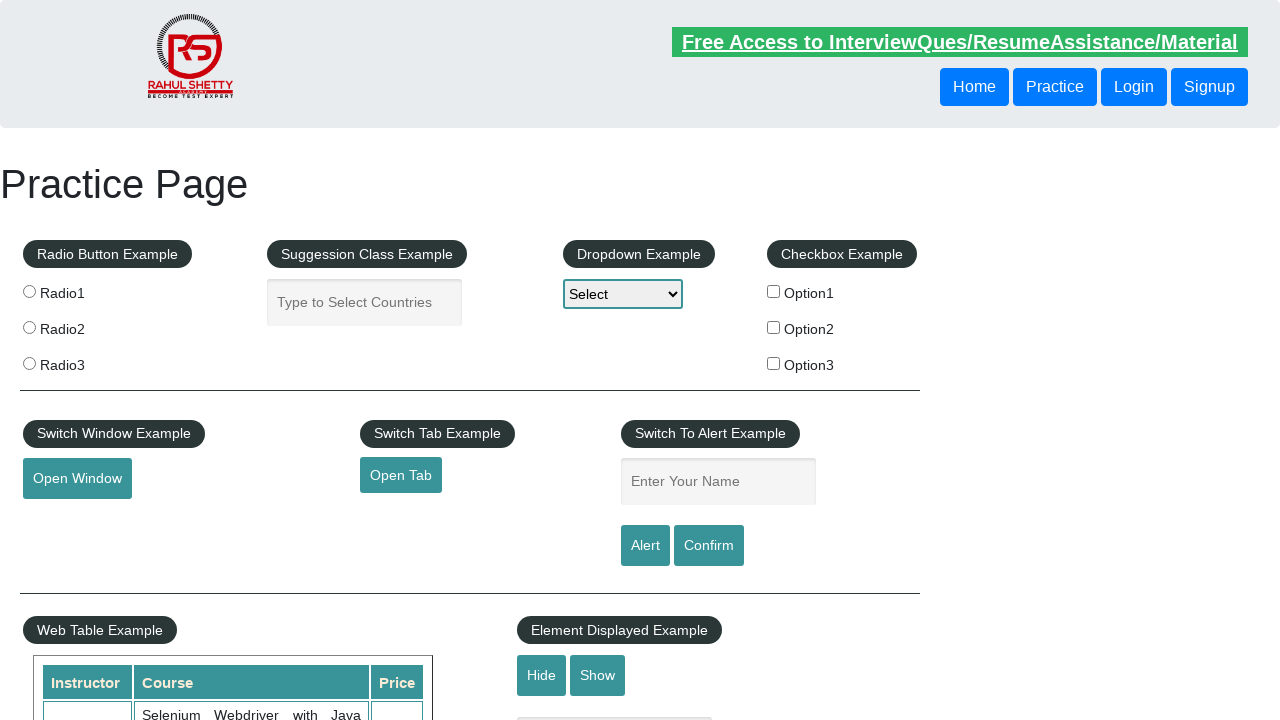

Button element became visible
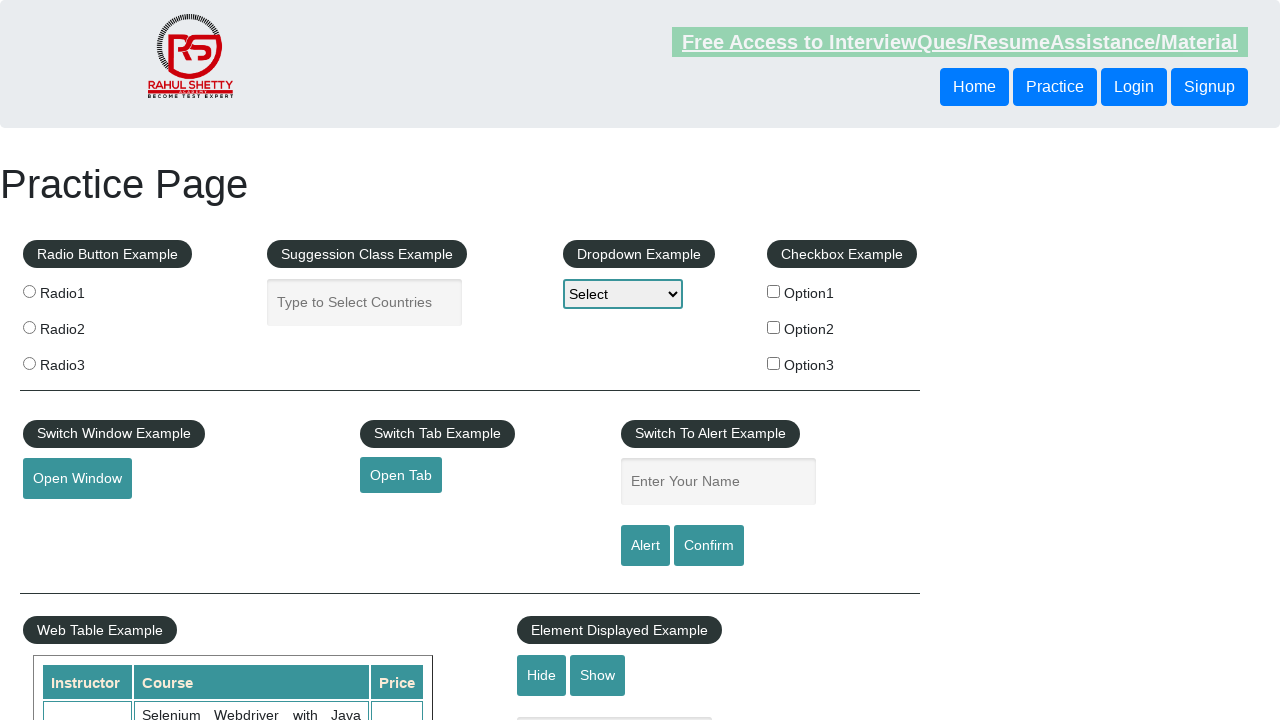

Retrieved button text content: 'Login'
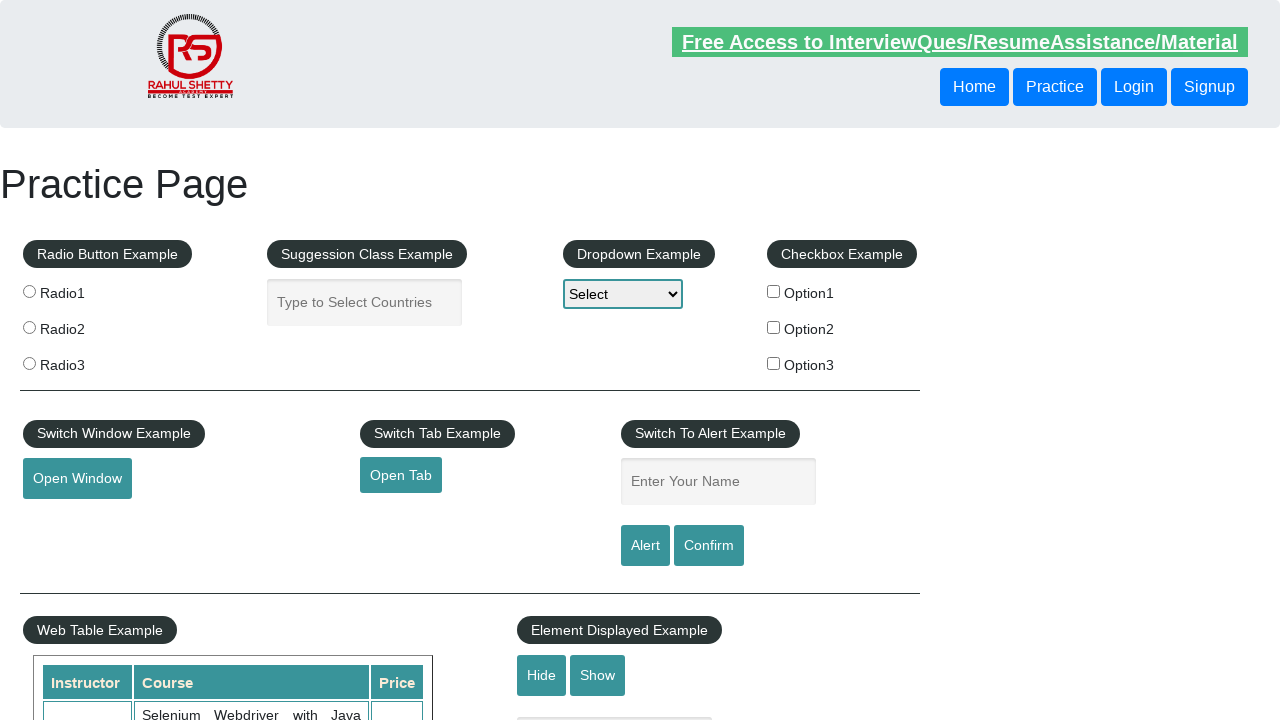

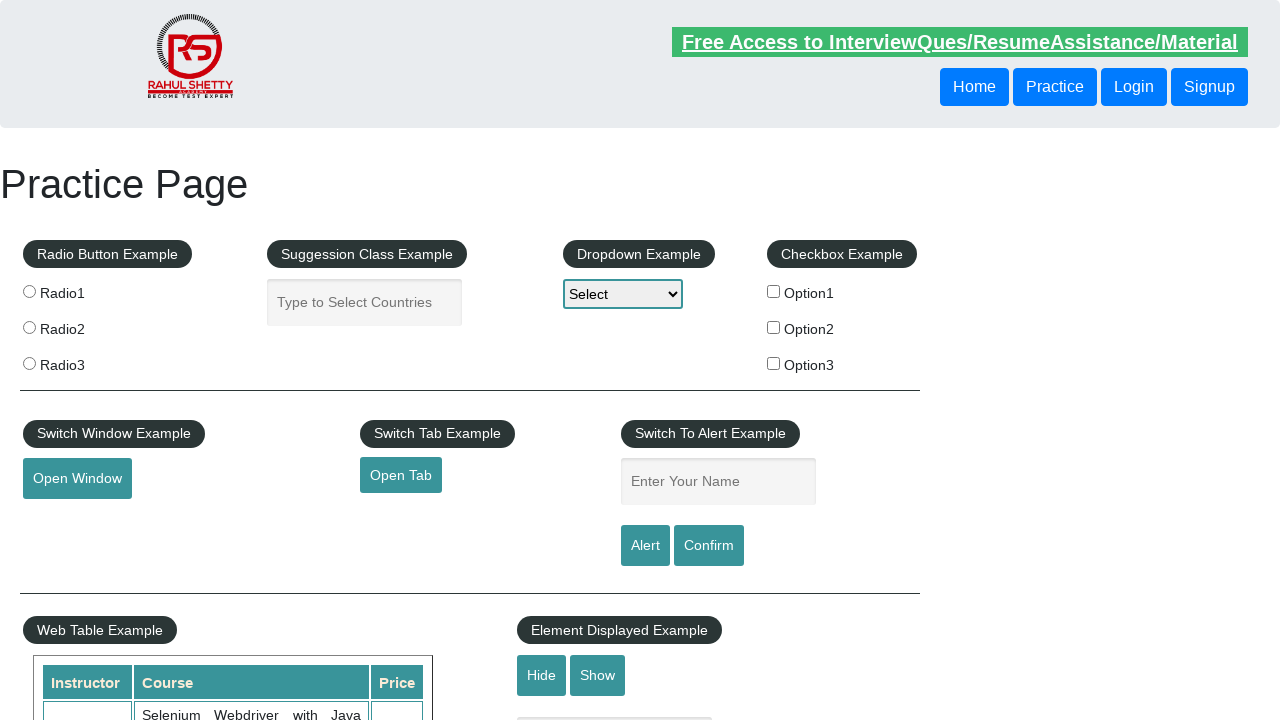